Tests iframe handling by switching to an iframe, reading content inside it, then switching back to main content

Starting URL: https://demoqa.com/frames

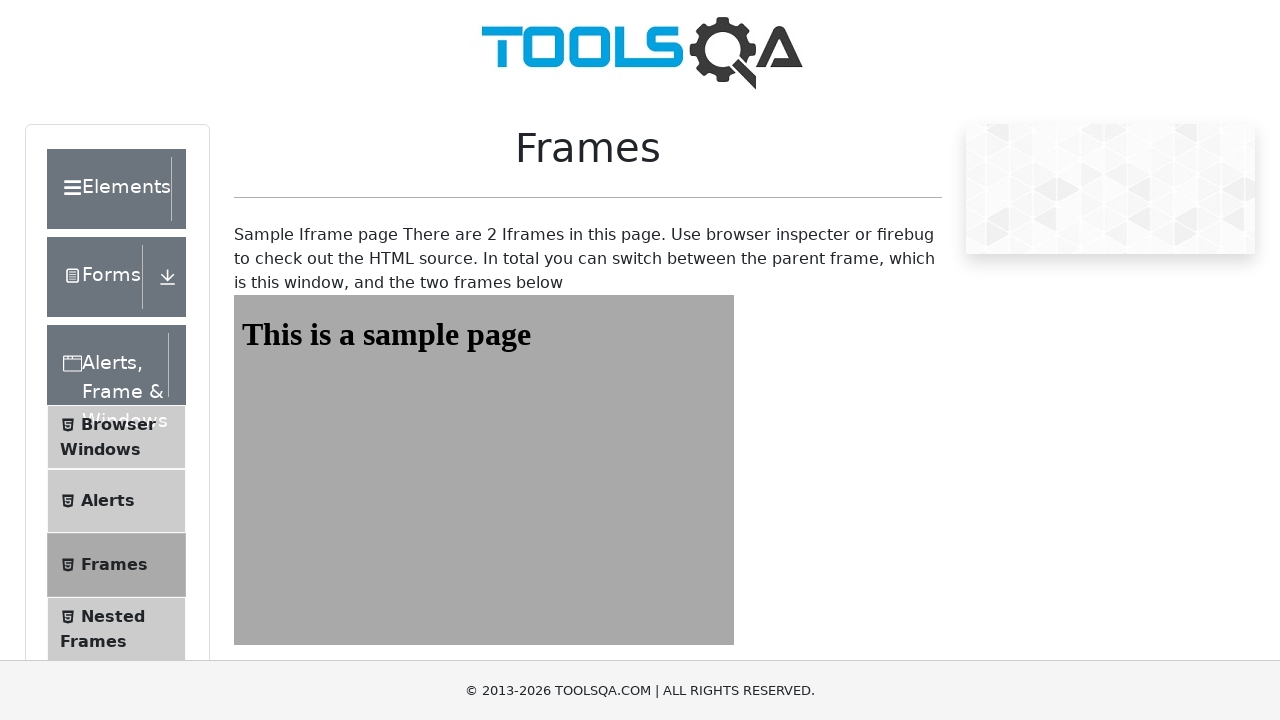

Navigated to https://demoqa.com/frames
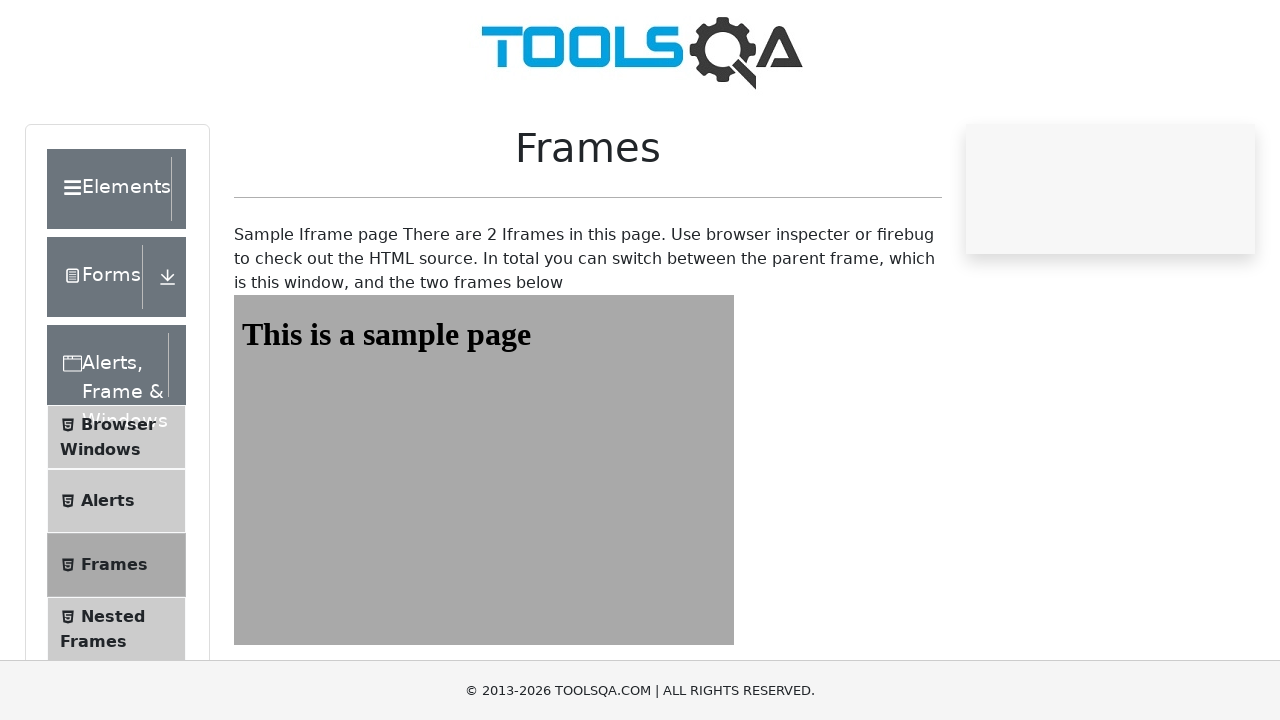

Located iframe with id 'frame1'
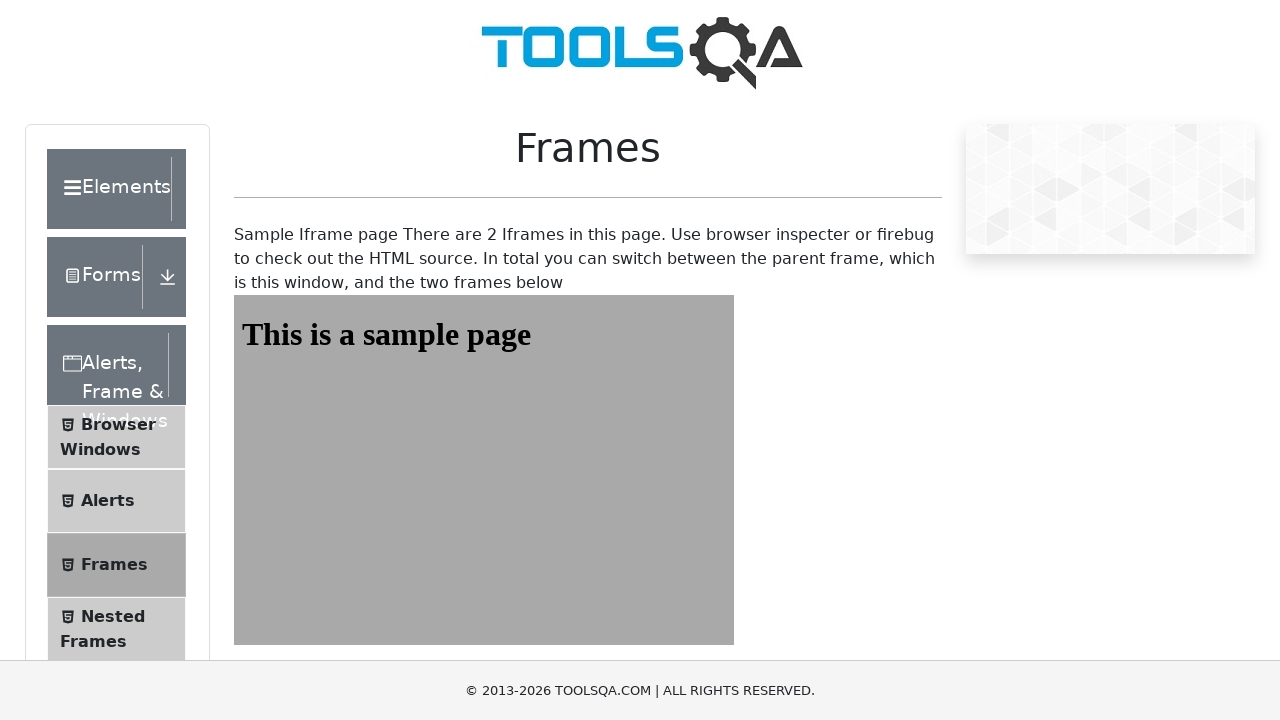

Read text content from #sampleHeading element inside iframe
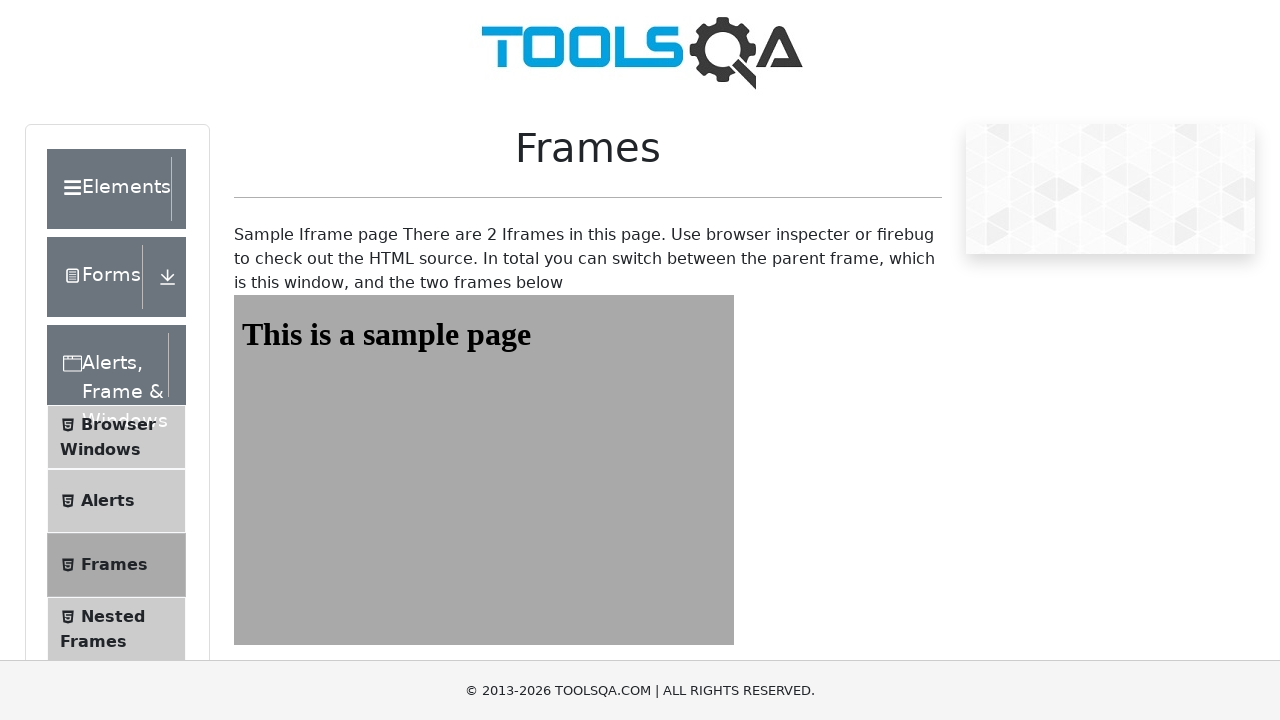

Verified that text content from iframe is not None
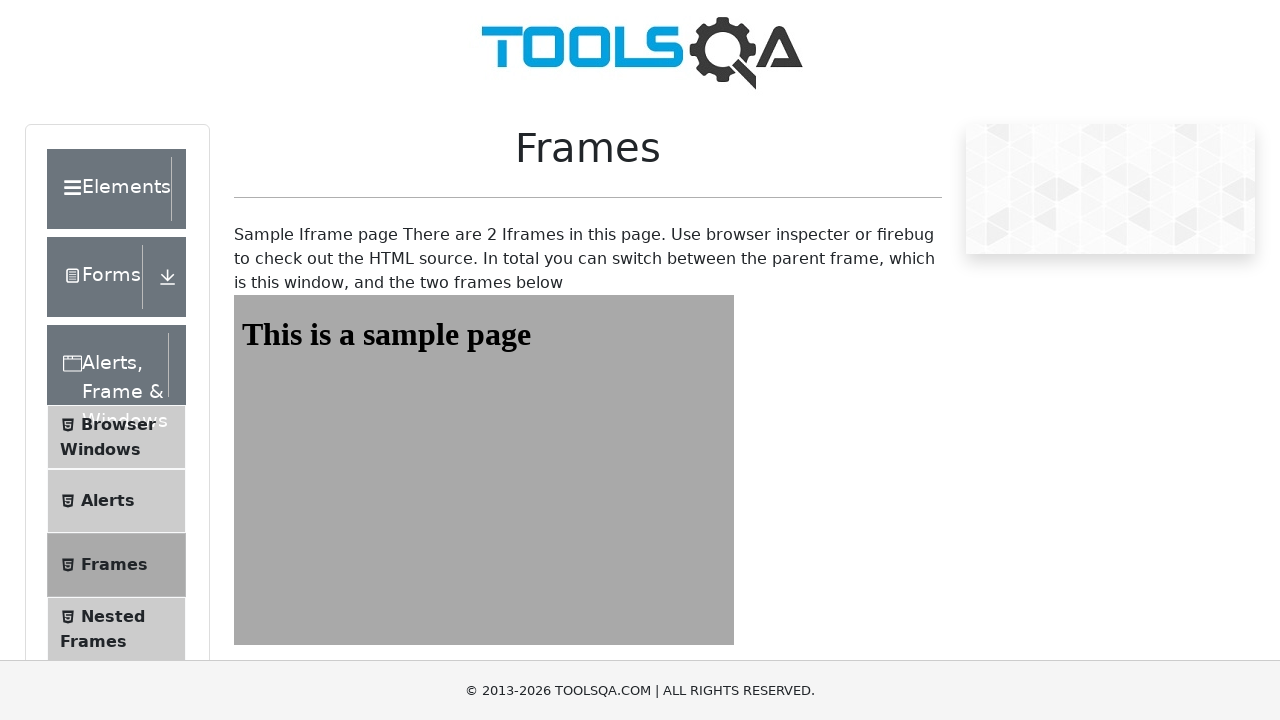

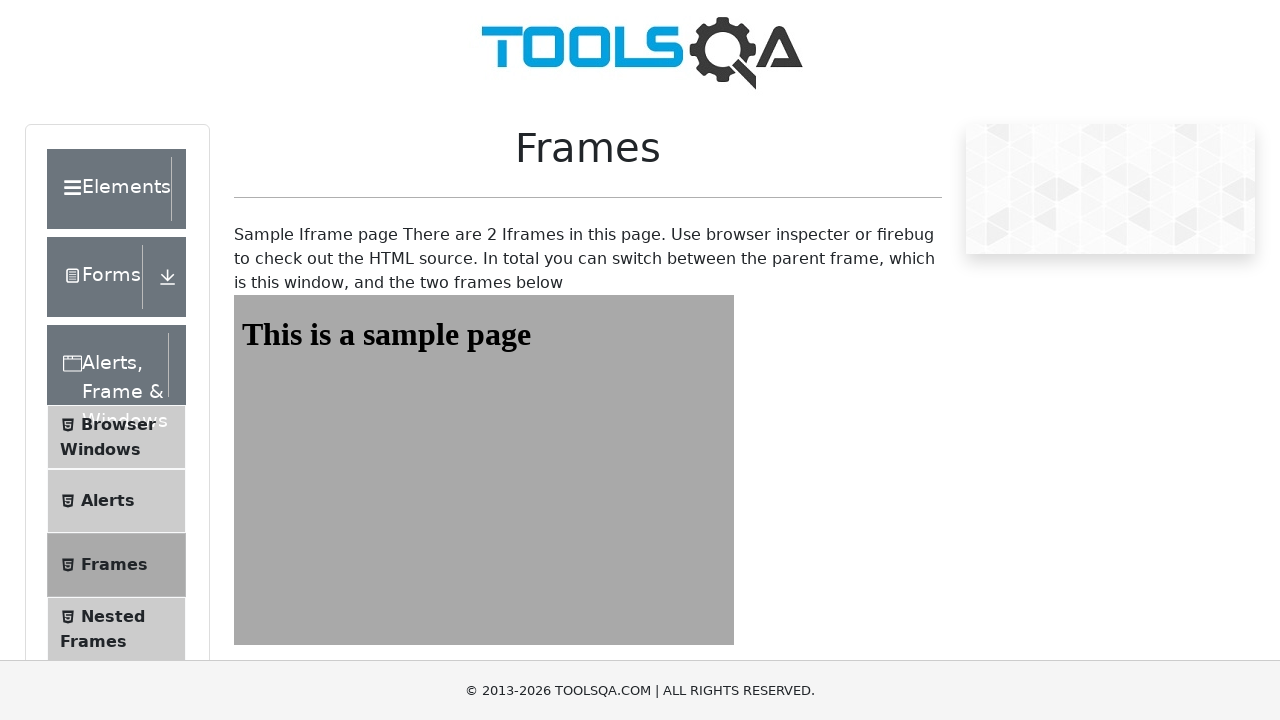